Tests jQuery UI datepicker functionality by clicking on the datepicker input to open the calendar and selecting a specific day (5th) from the current month.

Starting URL: http://jqueryui.com/resources/demos/datepicker/other-months.html

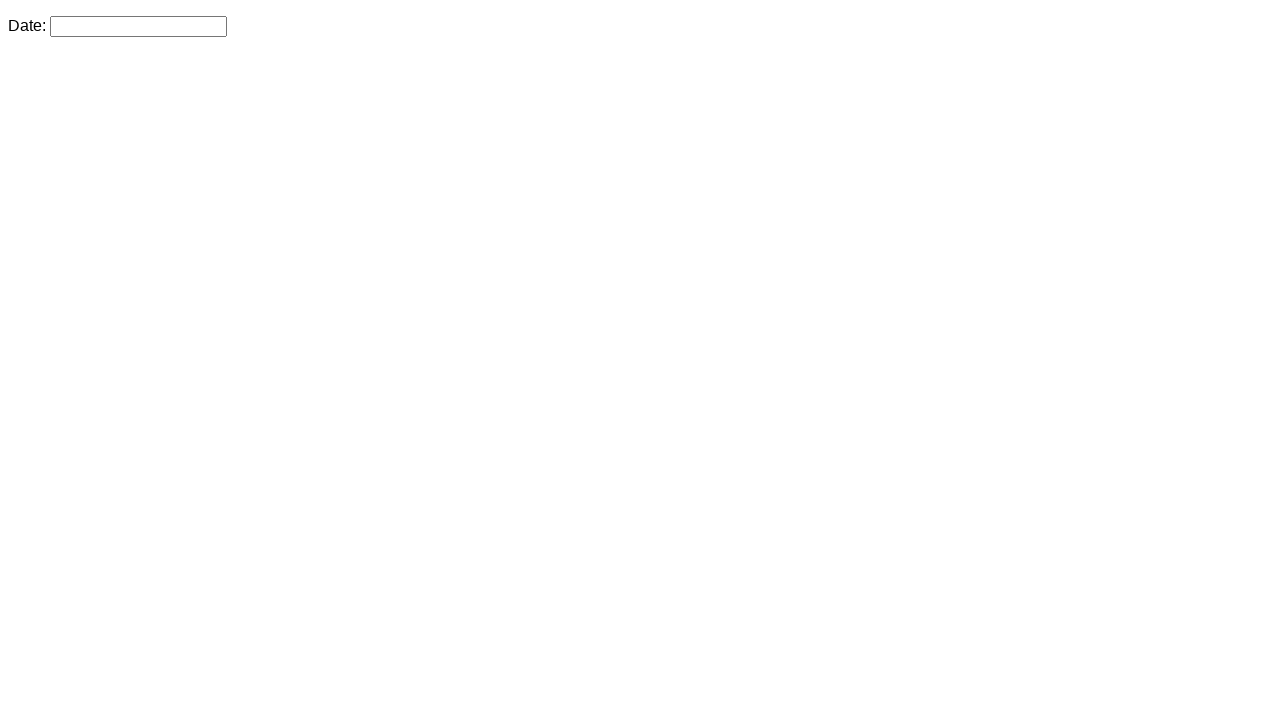

Clicked on datepicker input to open the calendar at (138, 26) on #datepicker
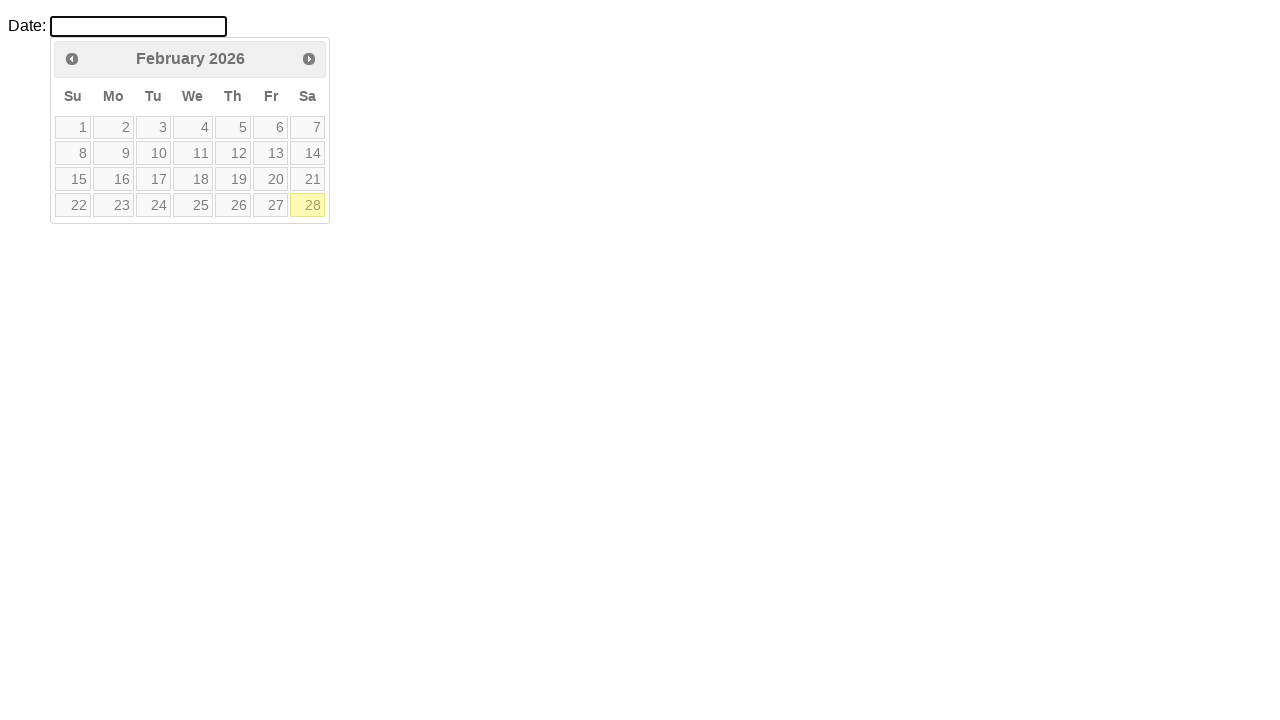

Calendar widget appeared
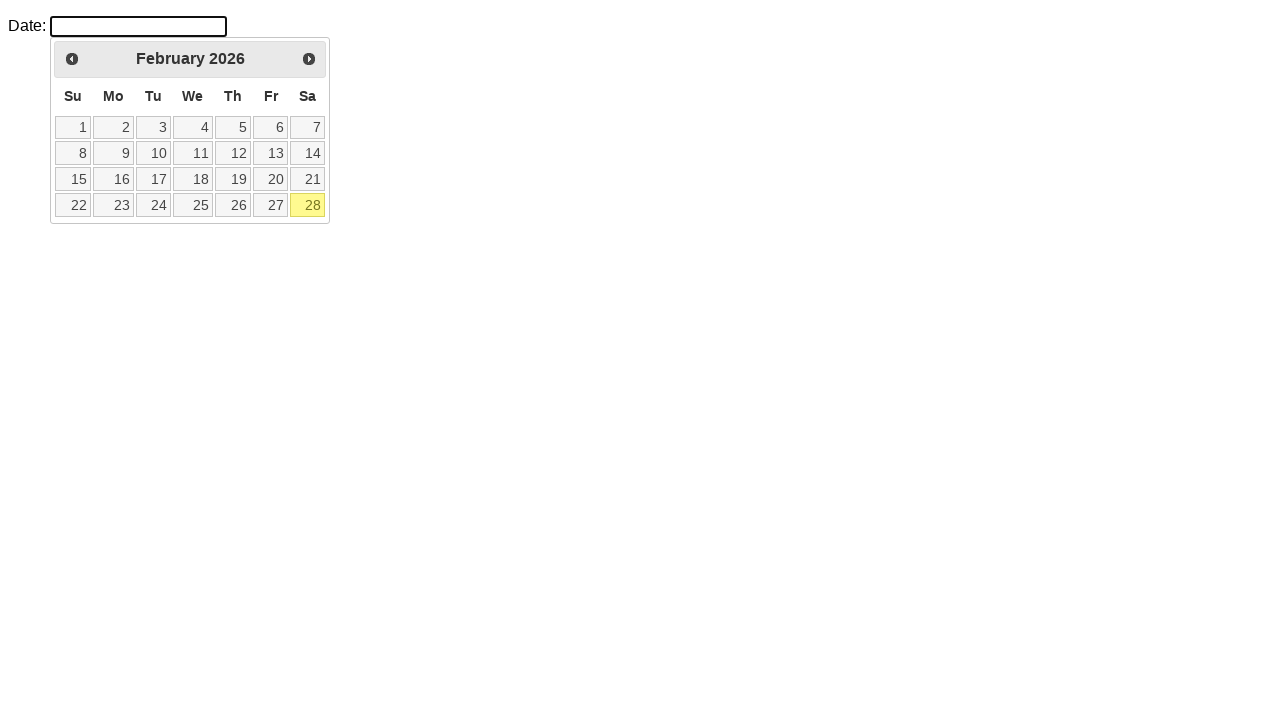

Selected day 5 from the current month at (233, 127) on xpath=//td[not(contains(@class,'ui-datepicker-other-month'))]/a[text()='5']
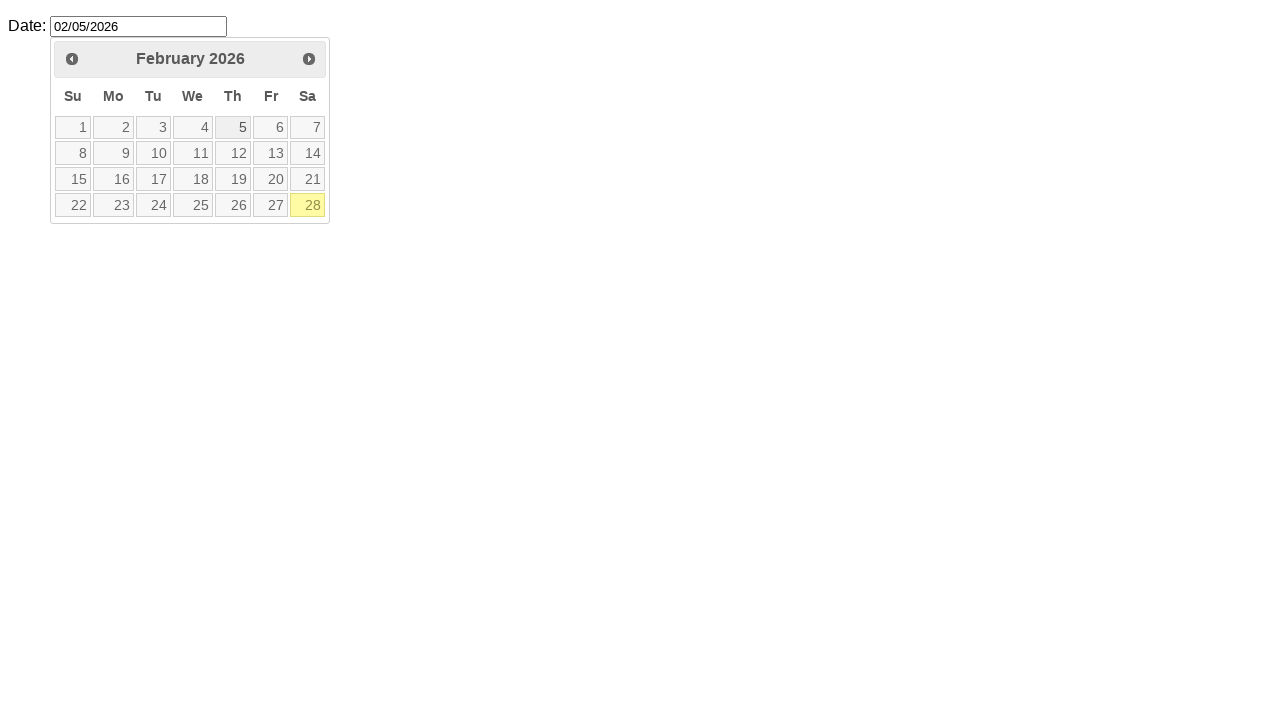

Waited for selection to complete
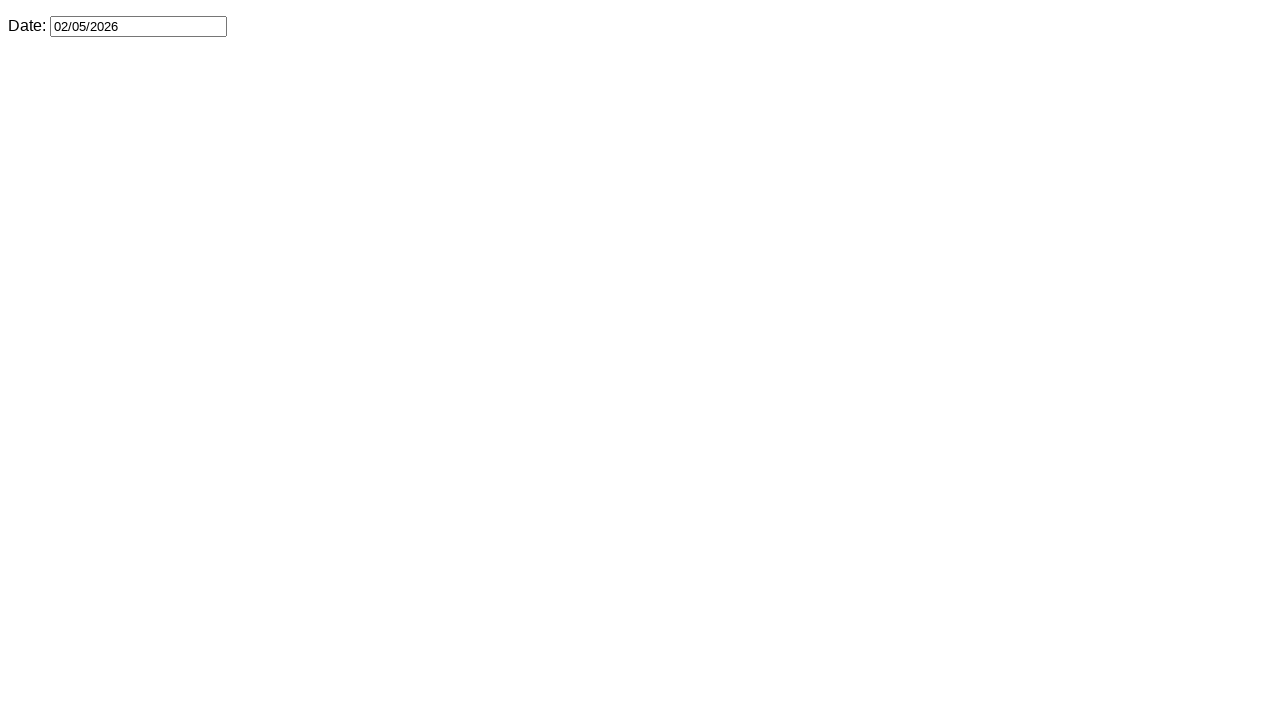

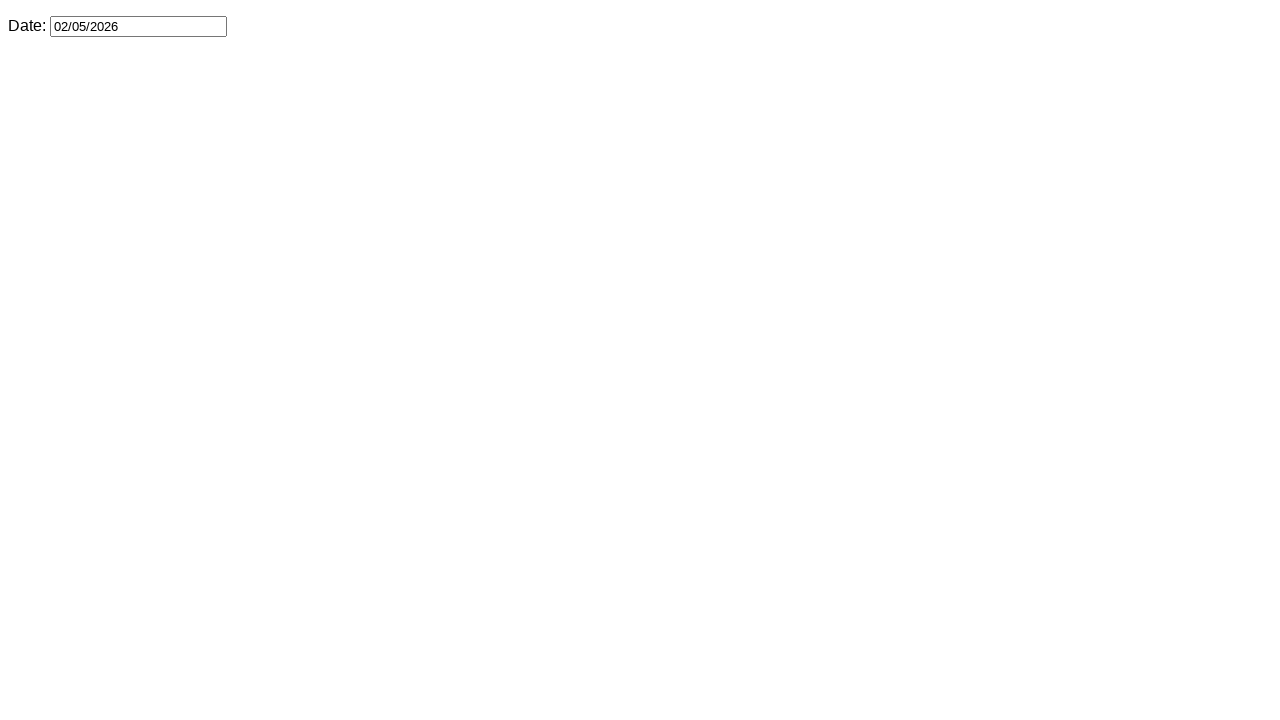